Navigates to Sovcombank product pages (car pledge loan, credit card, and real estate pledge loan) and waits for page content to load, verifying that the body element is present on each page.

Starting URL: https://sovcombank.ru/credits/cash/pod-zalog-avto-

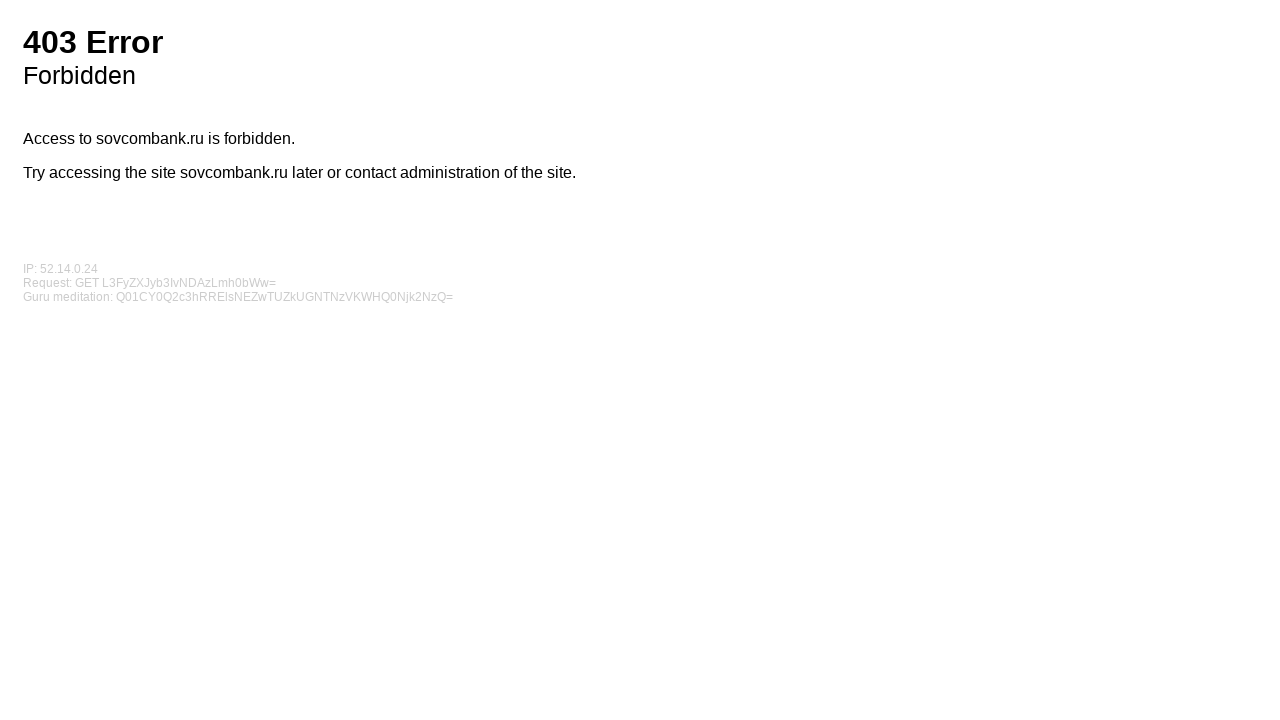

Waited for body element to load on car pledge loan page
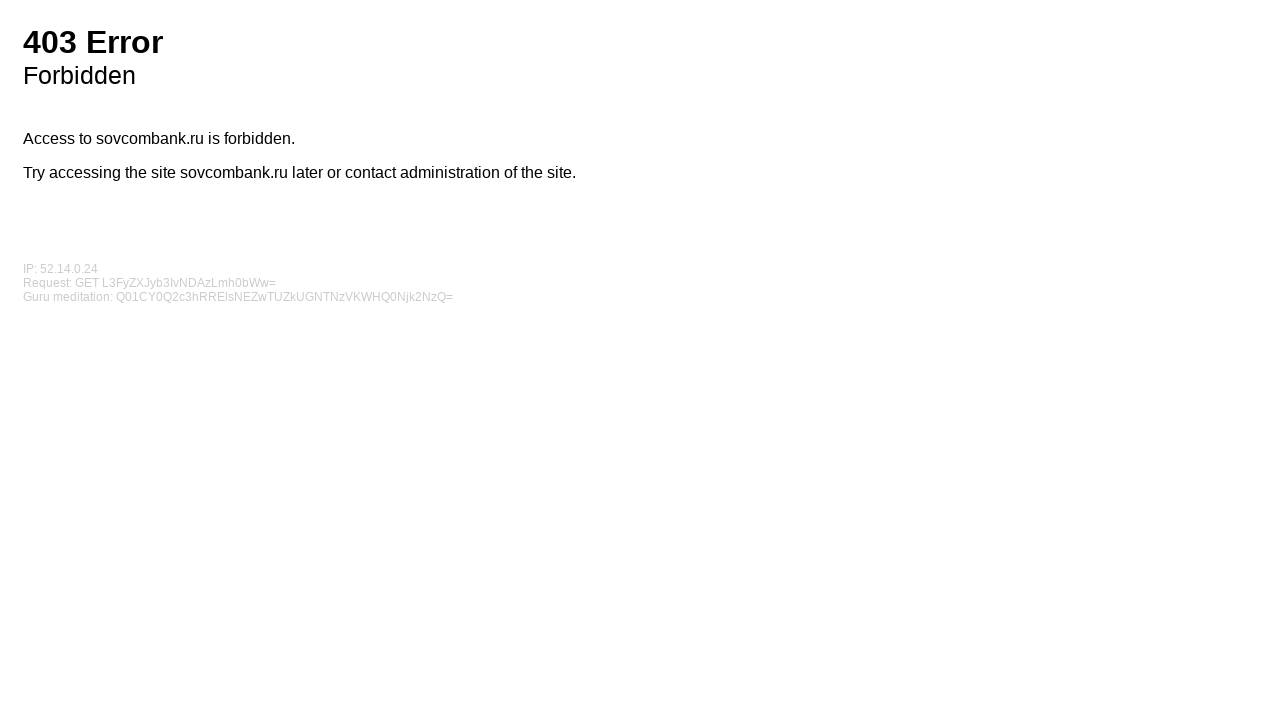

Navigated to credit card page
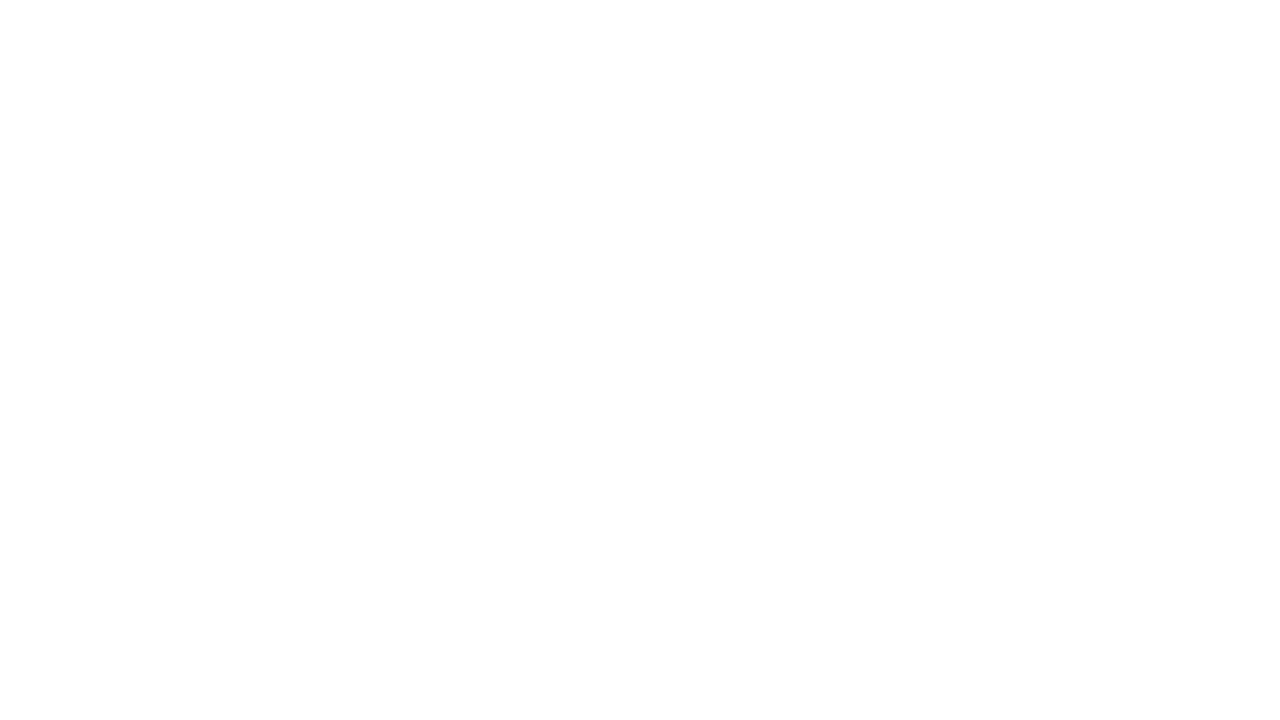

Waited for body element to load on credit card page
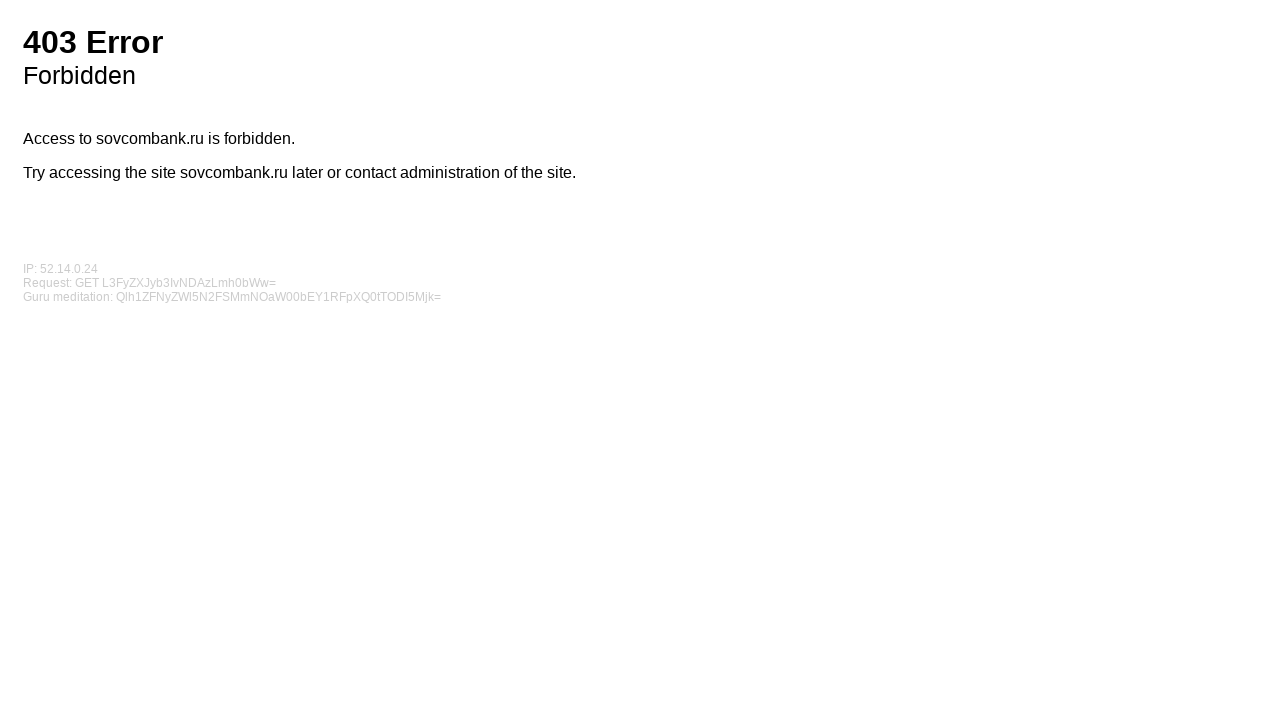

Navigated to real estate pledge loan page
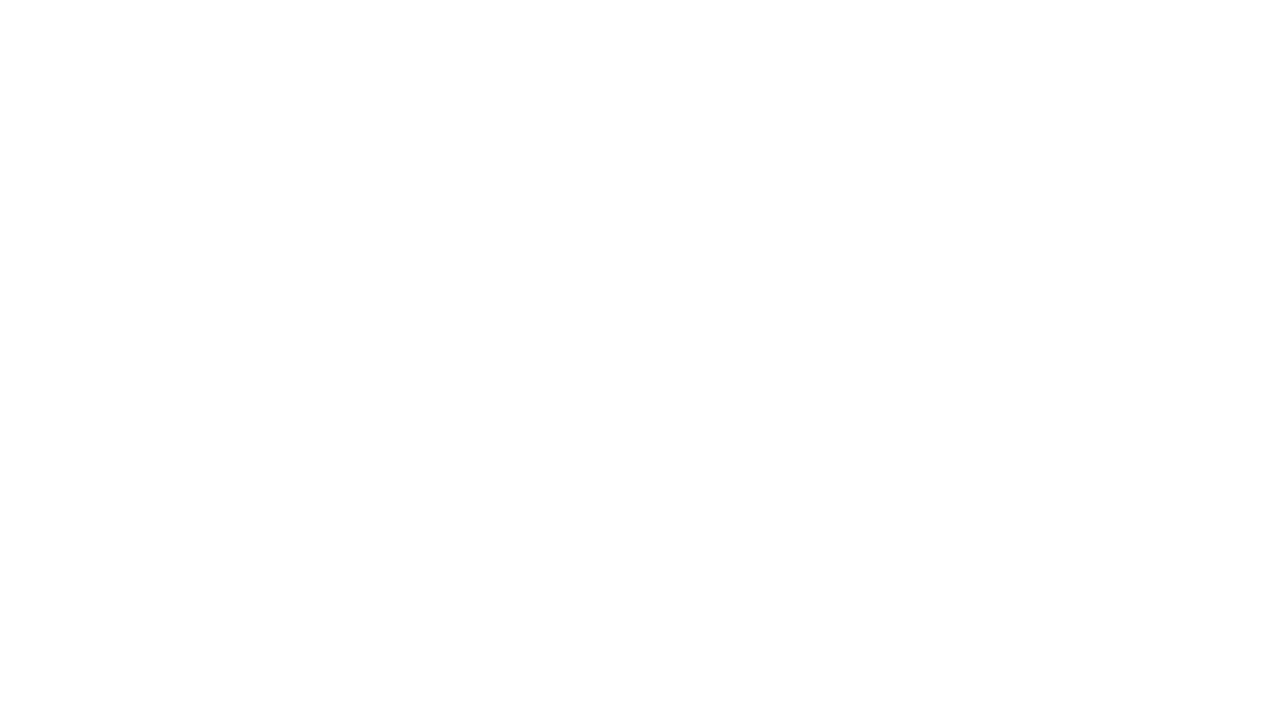

Waited for body element to load on real estate pledge loan page
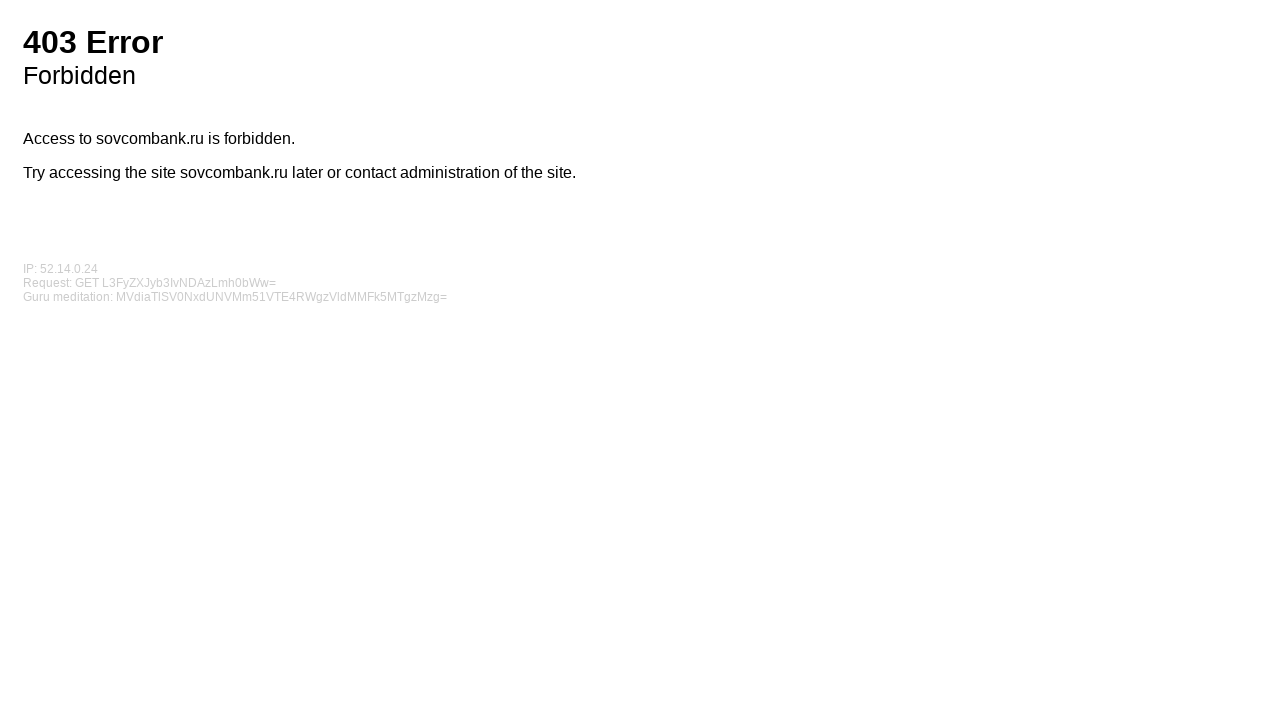

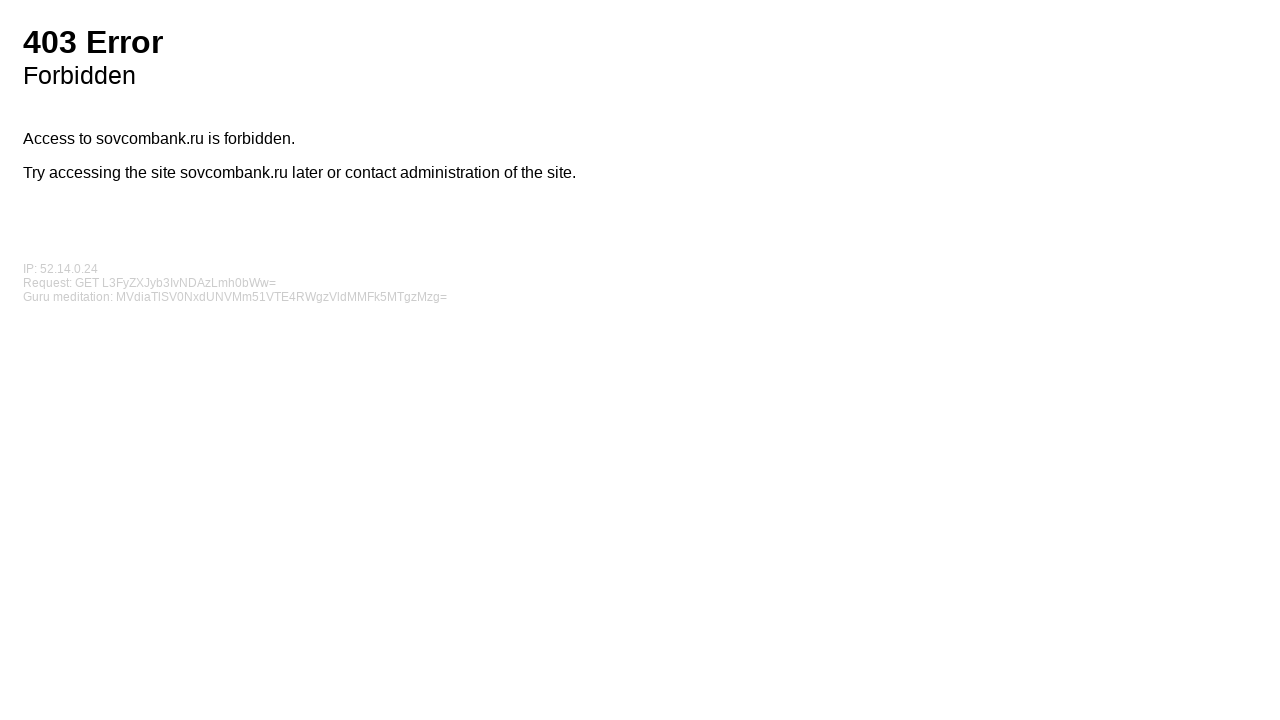